Tests accepting a JavaScript alert by clicking the JS Alert button and accepting the alert dialog

Starting URL: https://the-internet.herokuapp.com/javascript_alerts

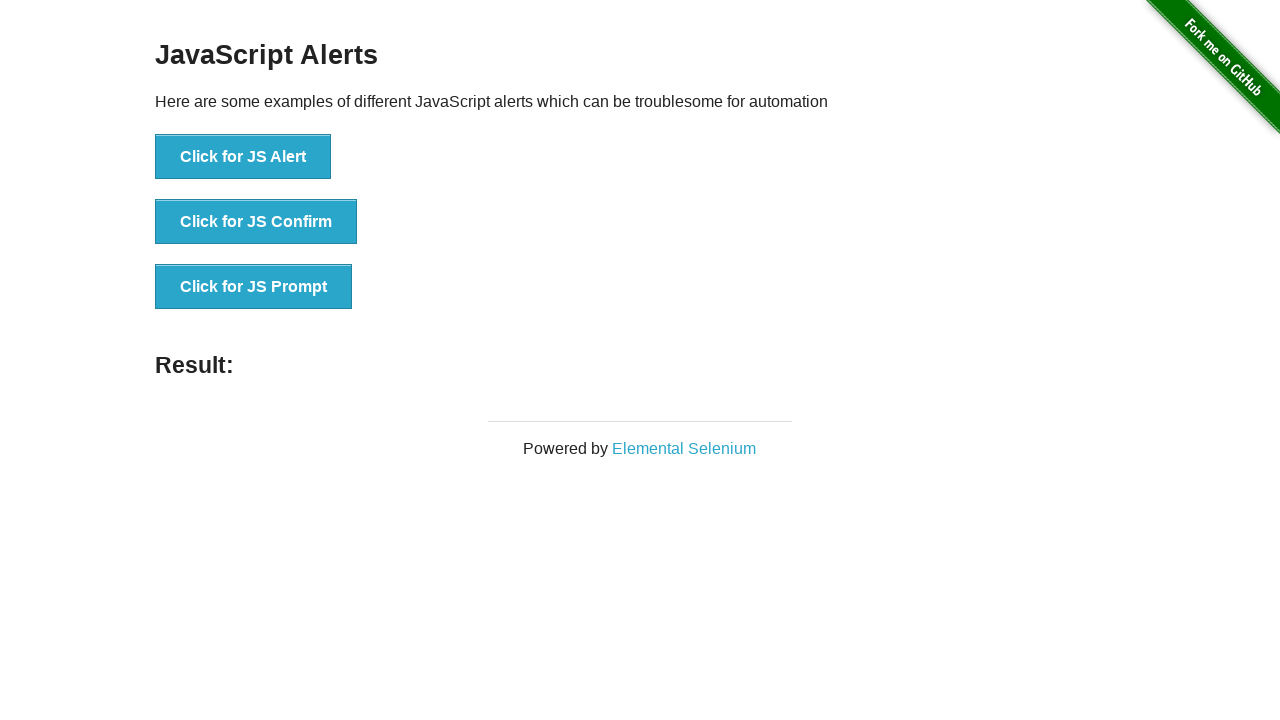

Clicked the JS Alert button at (243, 157) on xpath=//*[text()="Click for JS Alert"]
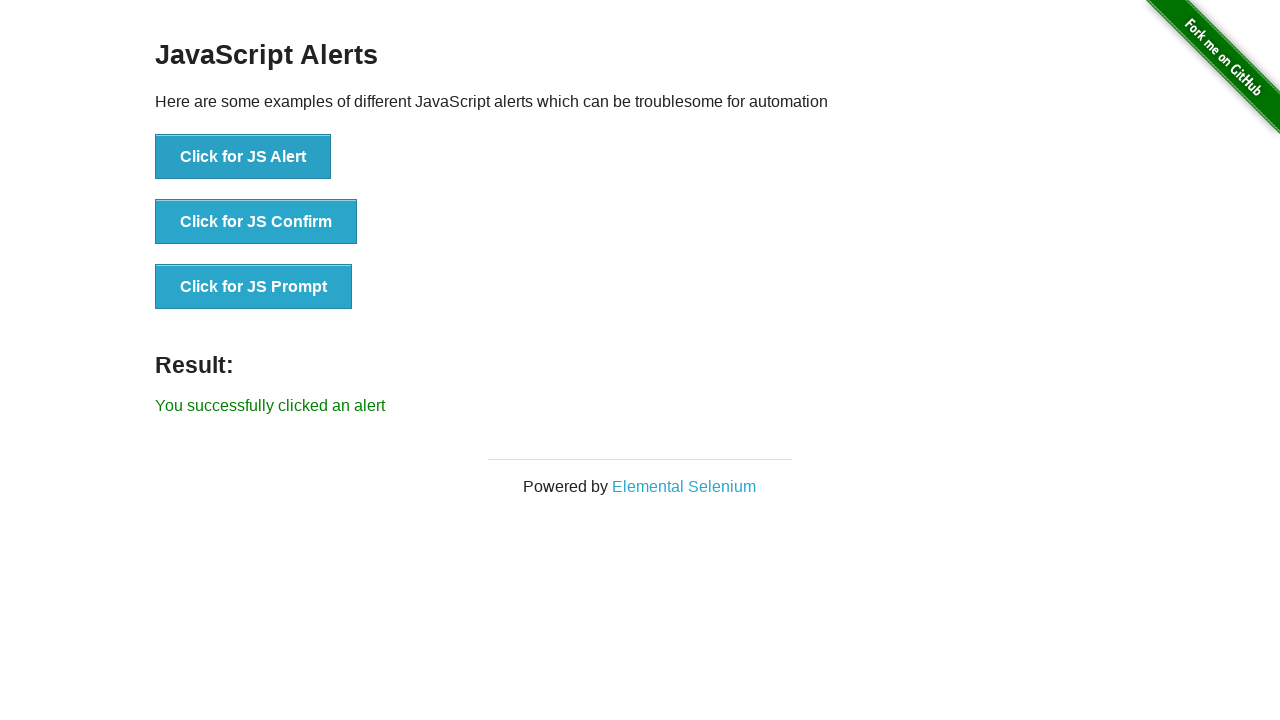

Set up dialog handler to accept alerts
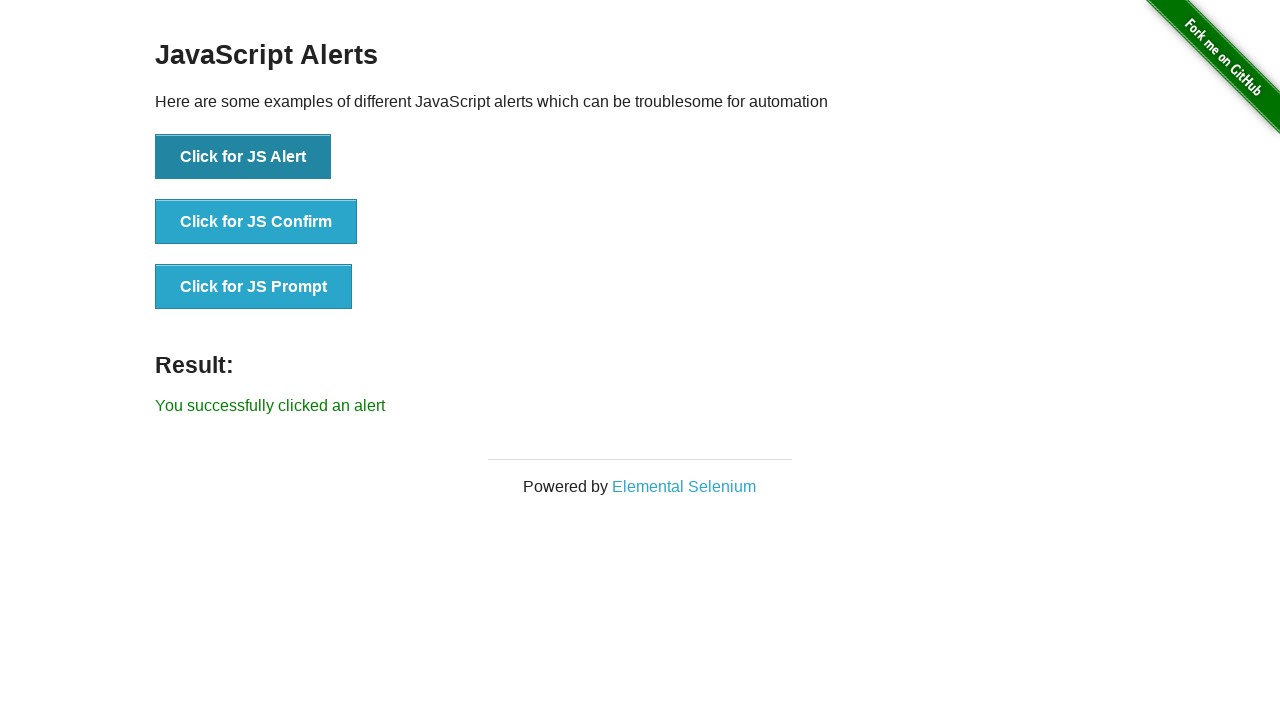

Waited for result message to appear
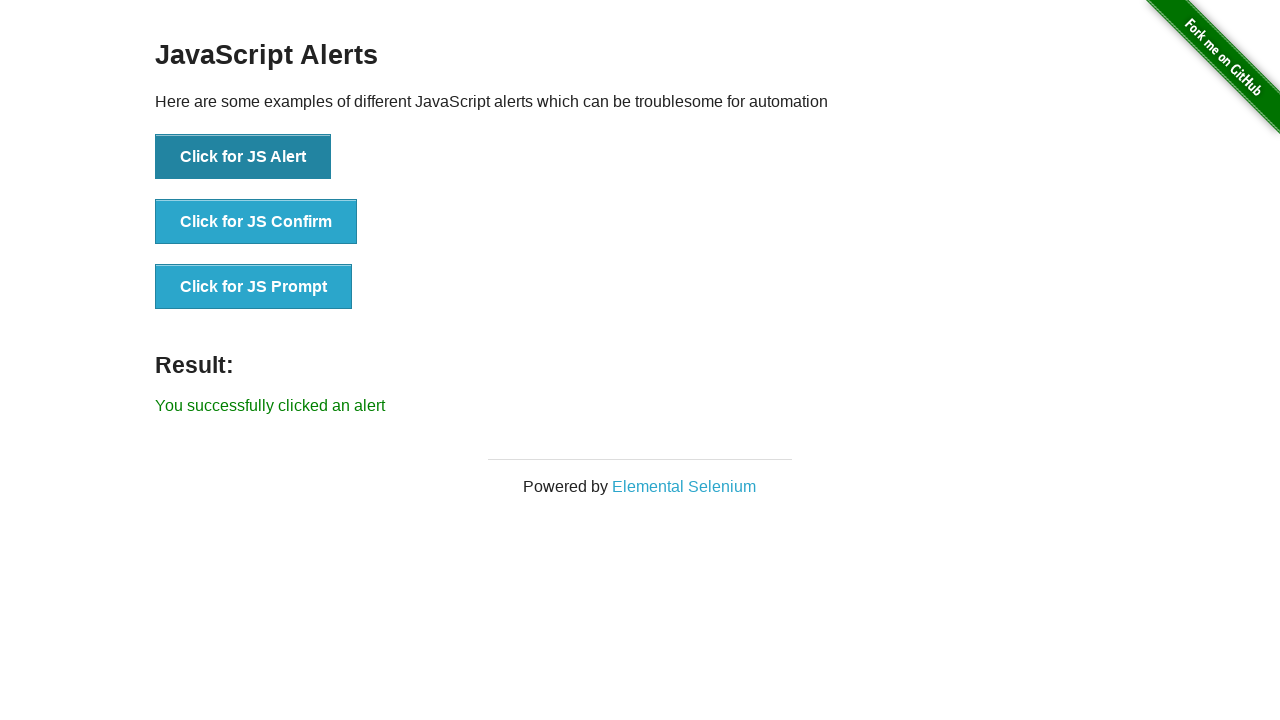

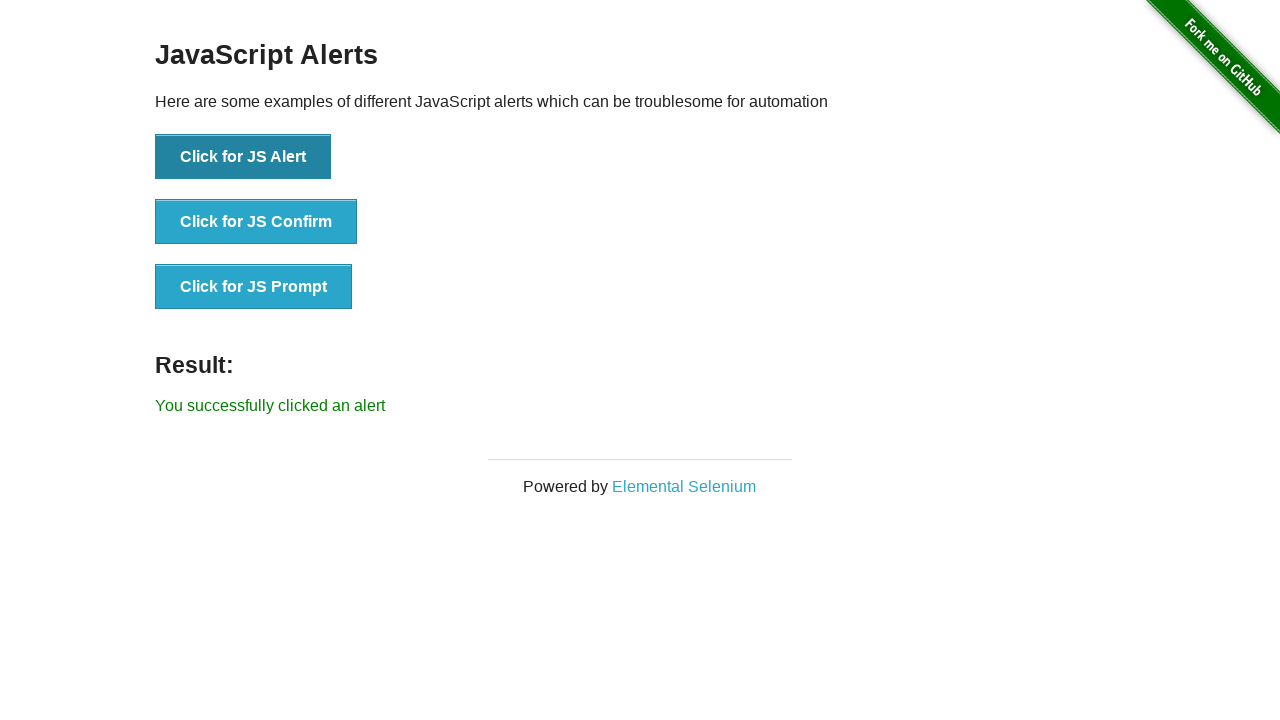